Tests the add/remove elements functionality by clicking the "Add Element" button 10 times, verifying 10 delete buttons appear, then clicking all delete buttons until none remain, and verifying they are all gone.

Starting URL: https://the-internet.herokuapp.com/add_remove_elements/

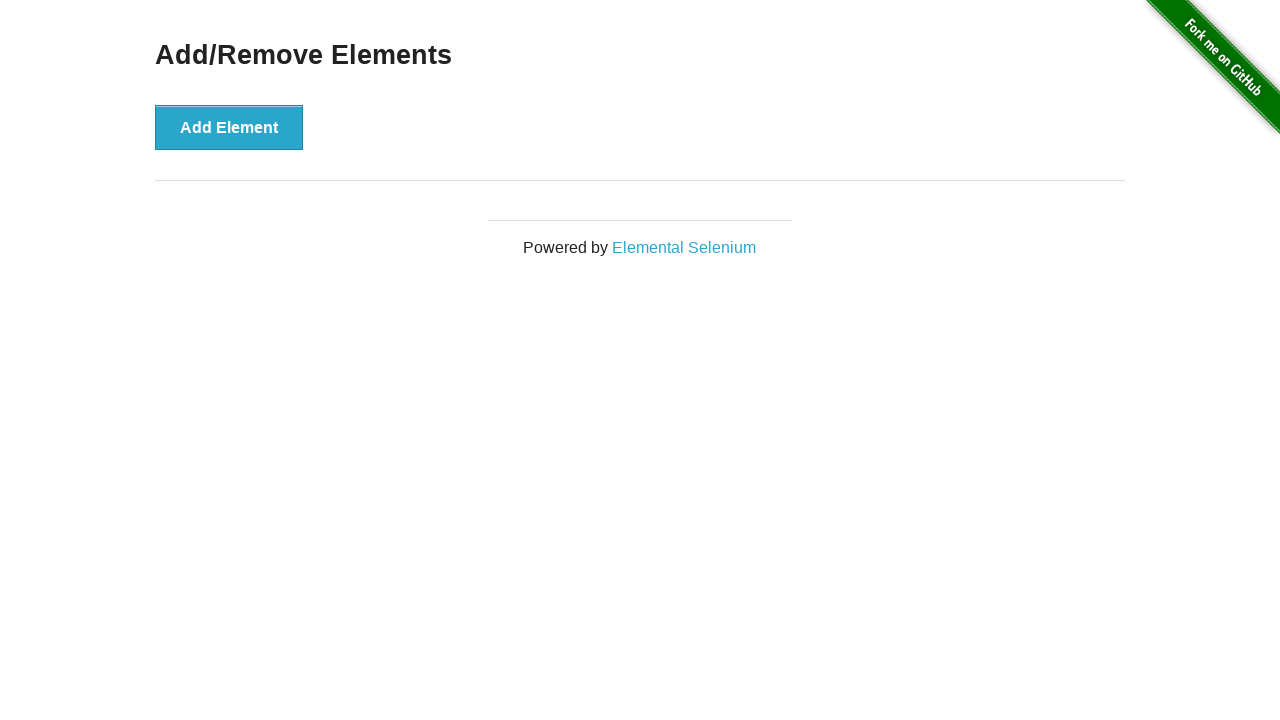

Clicked 'Add Element' button (iteration 1/10) at (229, 127) on button[onclick='addElement()']
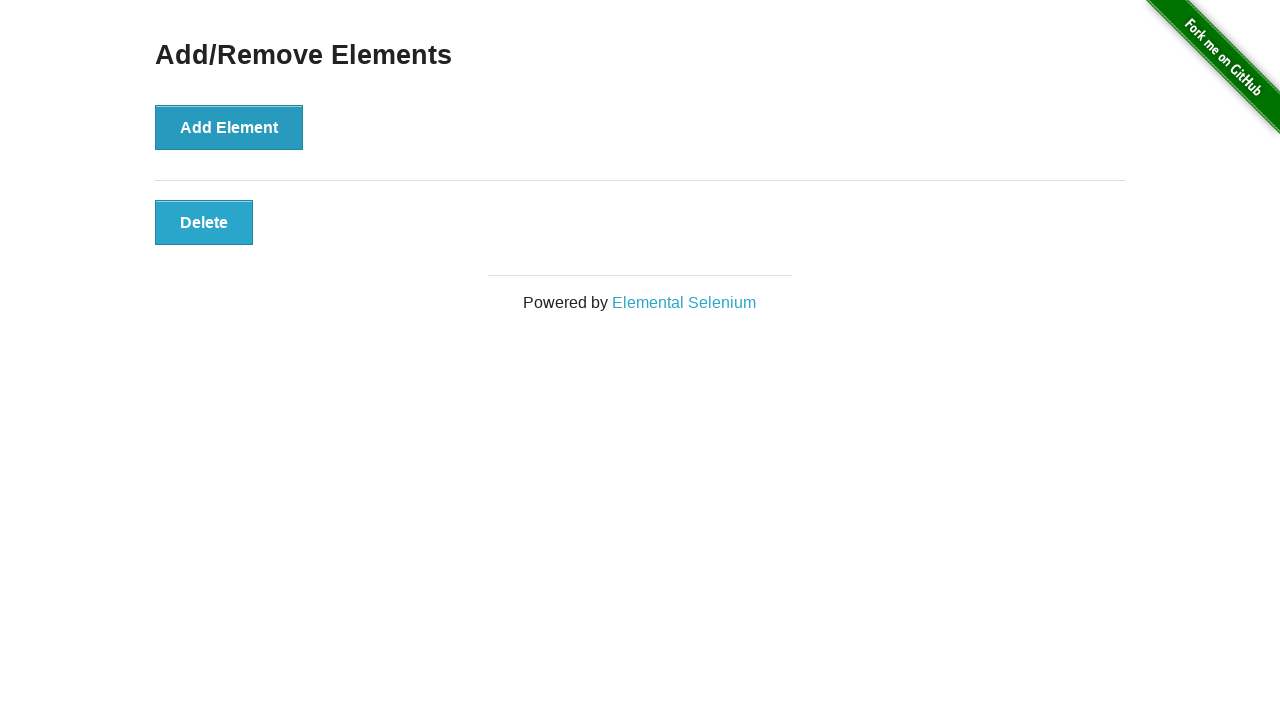

Clicked 'Add Element' button (iteration 2/10) at (229, 127) on button[onclick='addElement()']
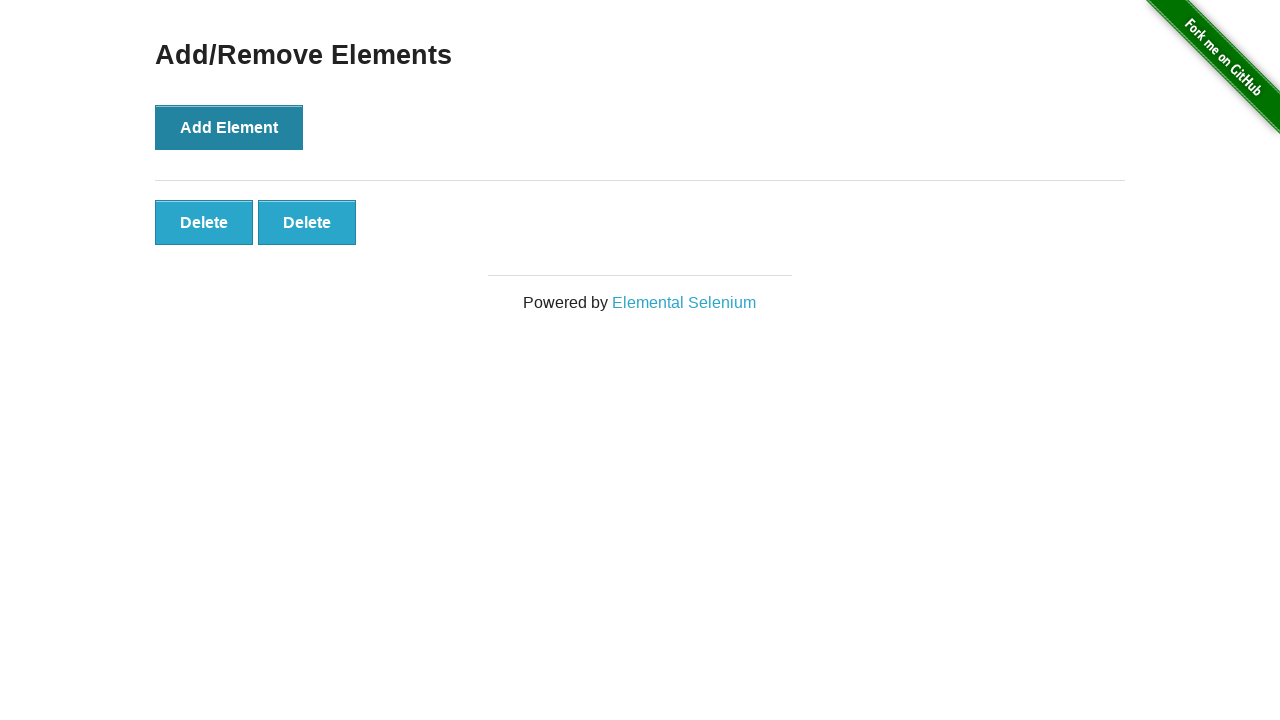

Clicked 'Add Element' button (iteration 3/10) at (229, 127) on button[onclick='addElement()']
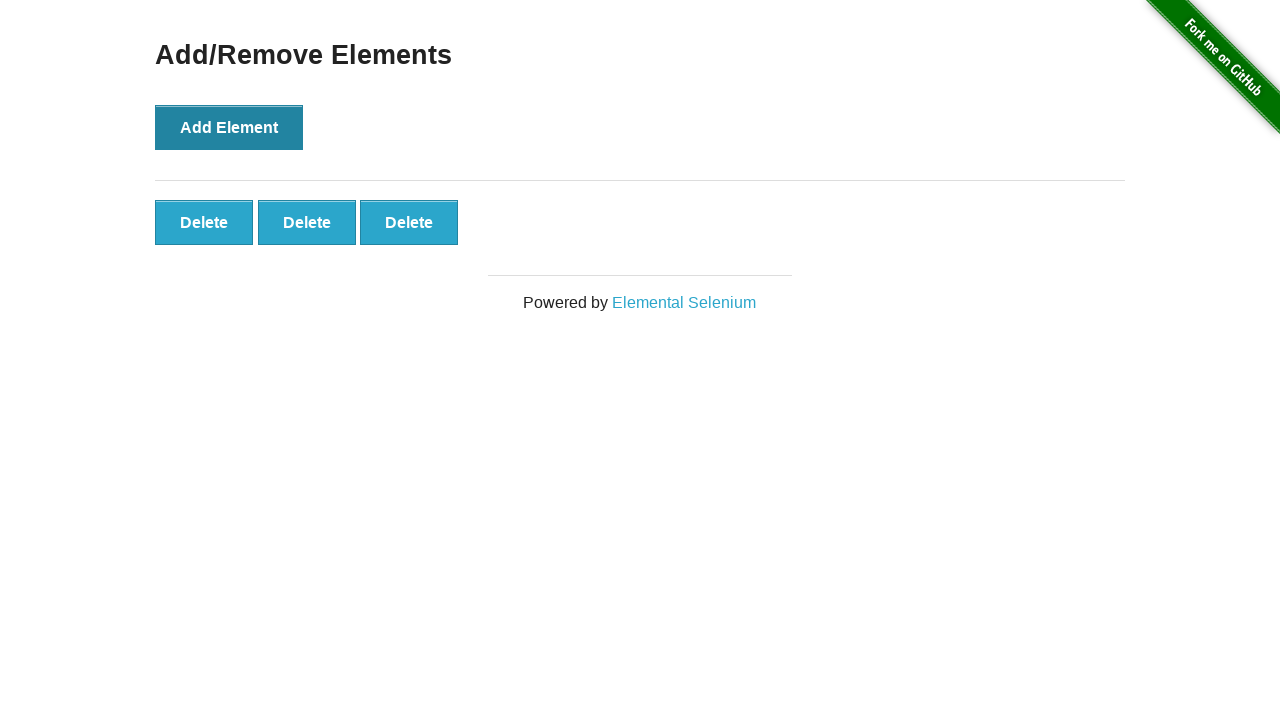

Clicked 'Add Element' button (iteration 4/10) at (229, 127) on button[onclick='addElement()']
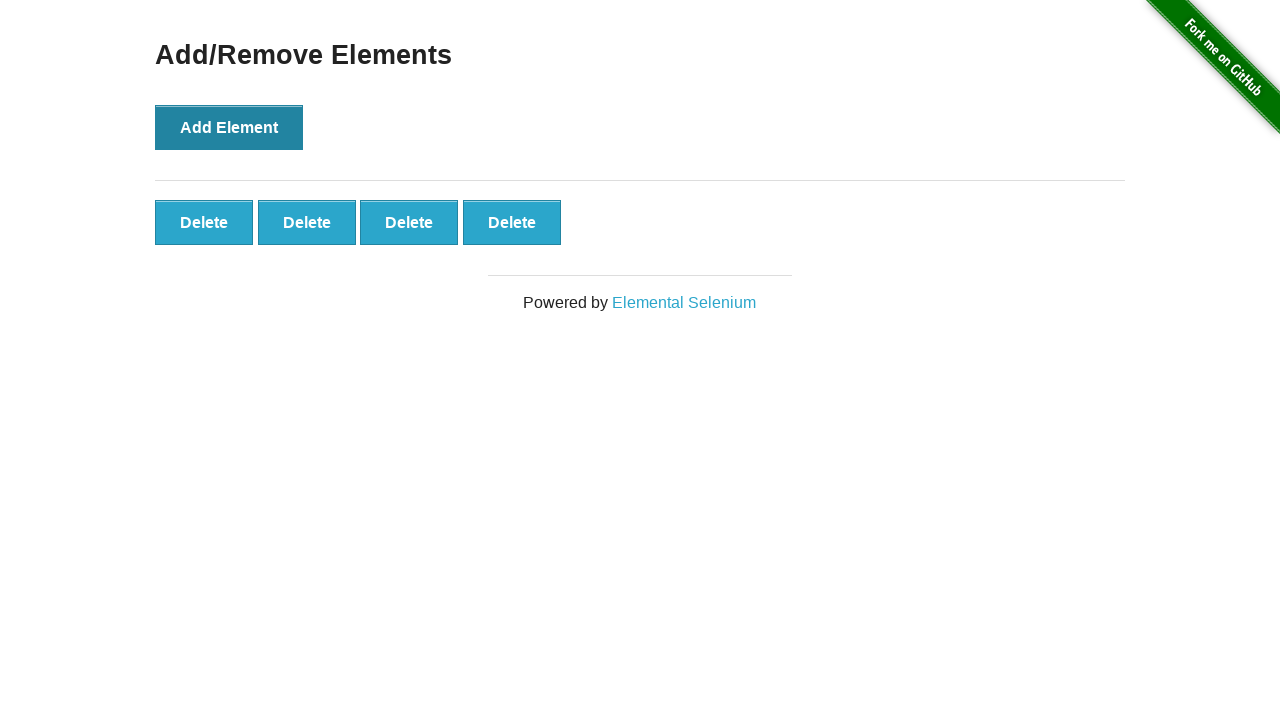

Clicked 'Add Element' button (iteration 5/10) at (229, 127) on button[onclick='addElement()']
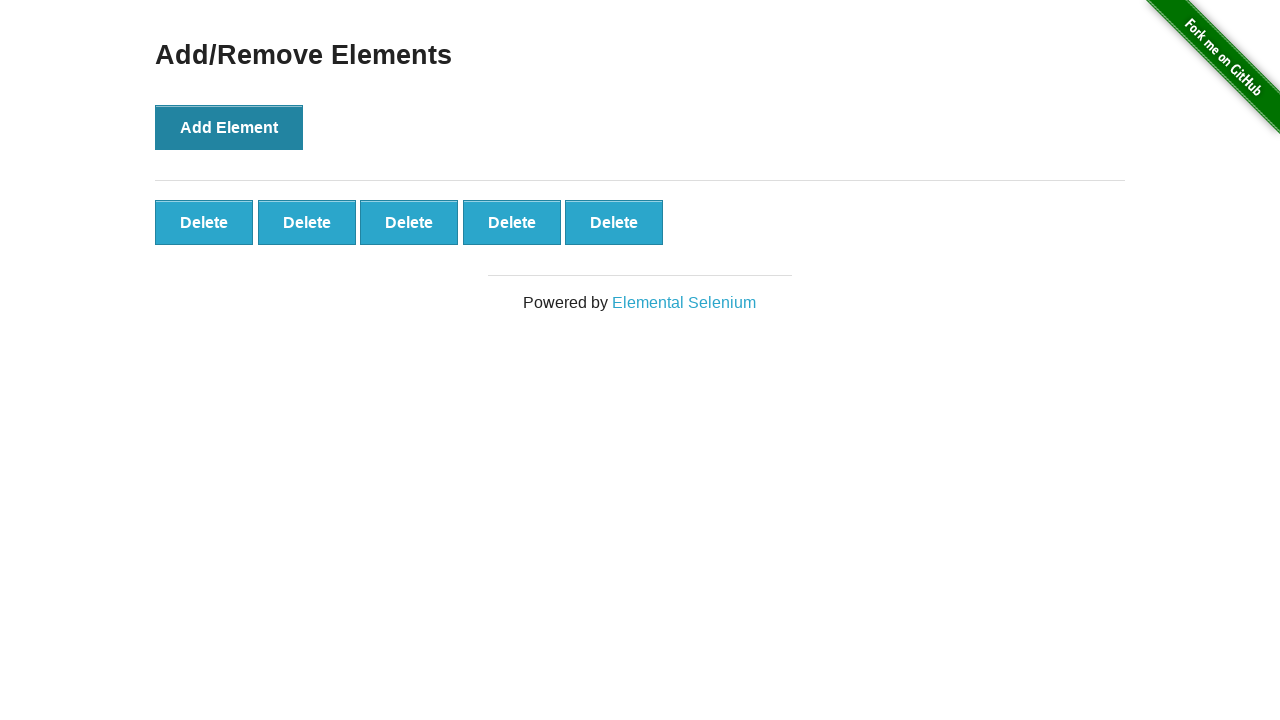

Clicked 'Add Element' button (iteration 6/10) at (229, 127) on button[onclick='addElement()']
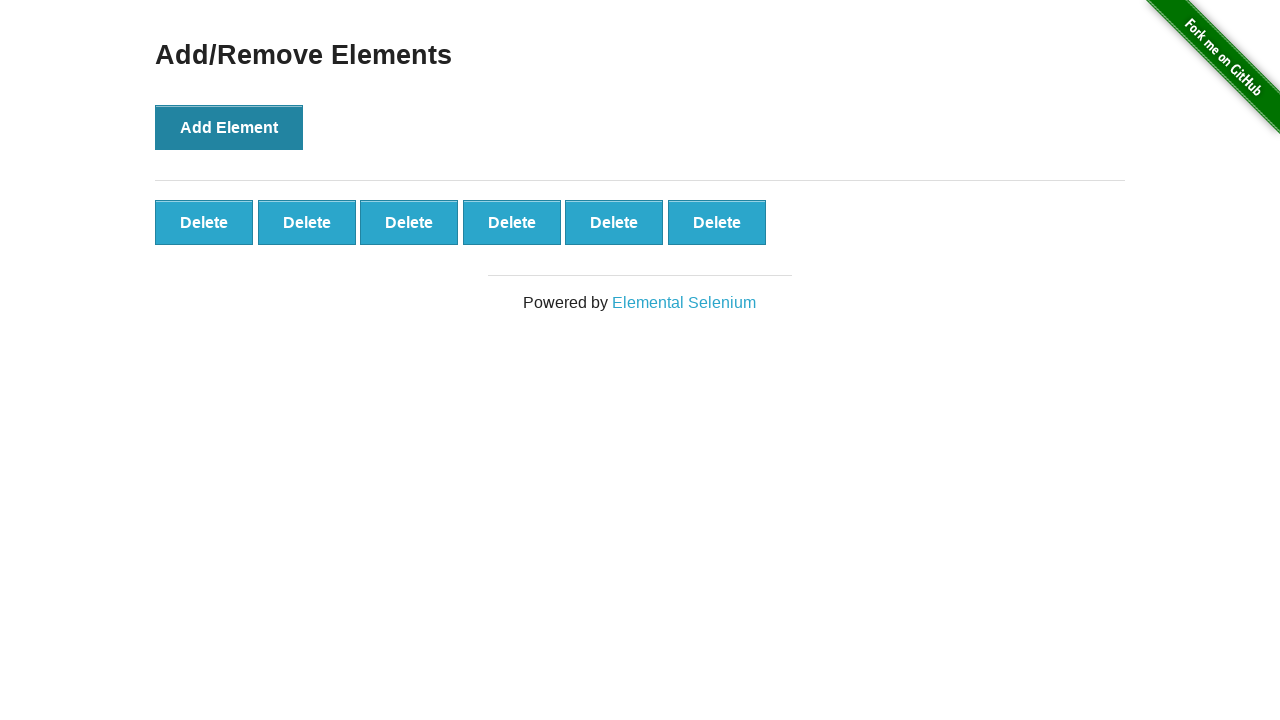

Clicked 'Add Element' button (iteration 7/10) at (229, 127) on button[onclick='addElement()']
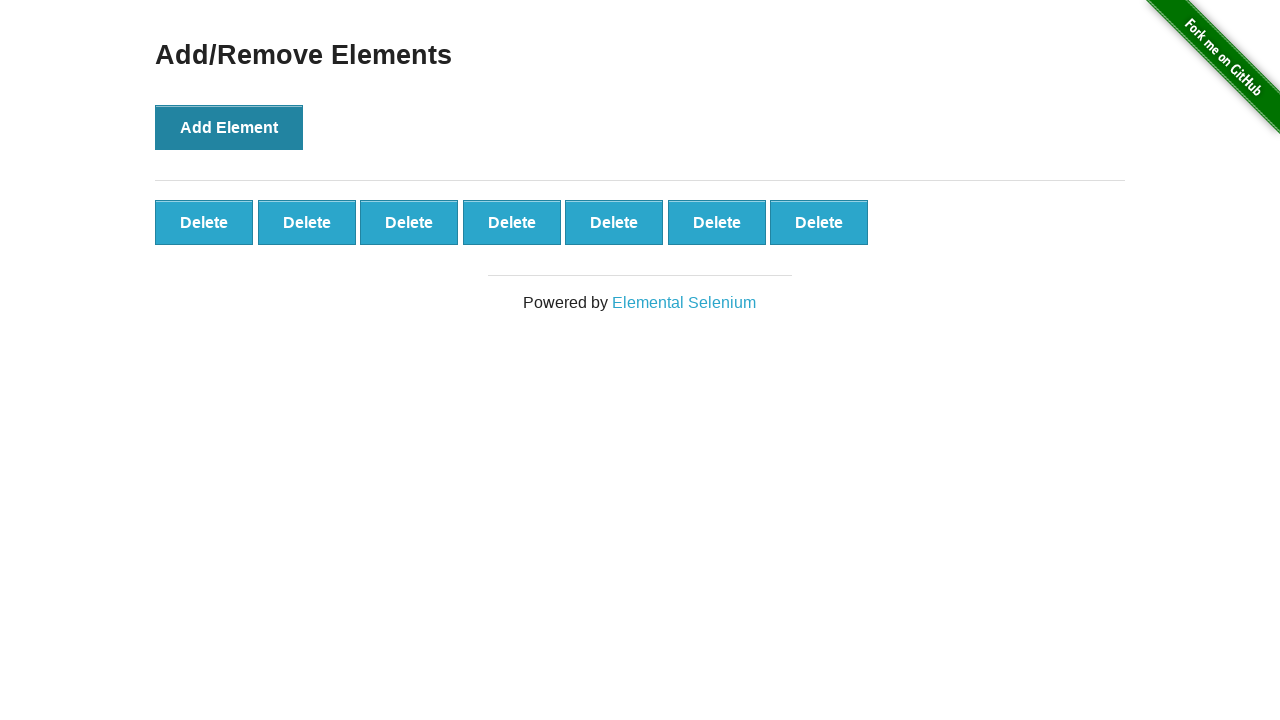

Clicked 'Add Element' button (iteration 8/10) at (229, 127) on button[onclick='addElement()']
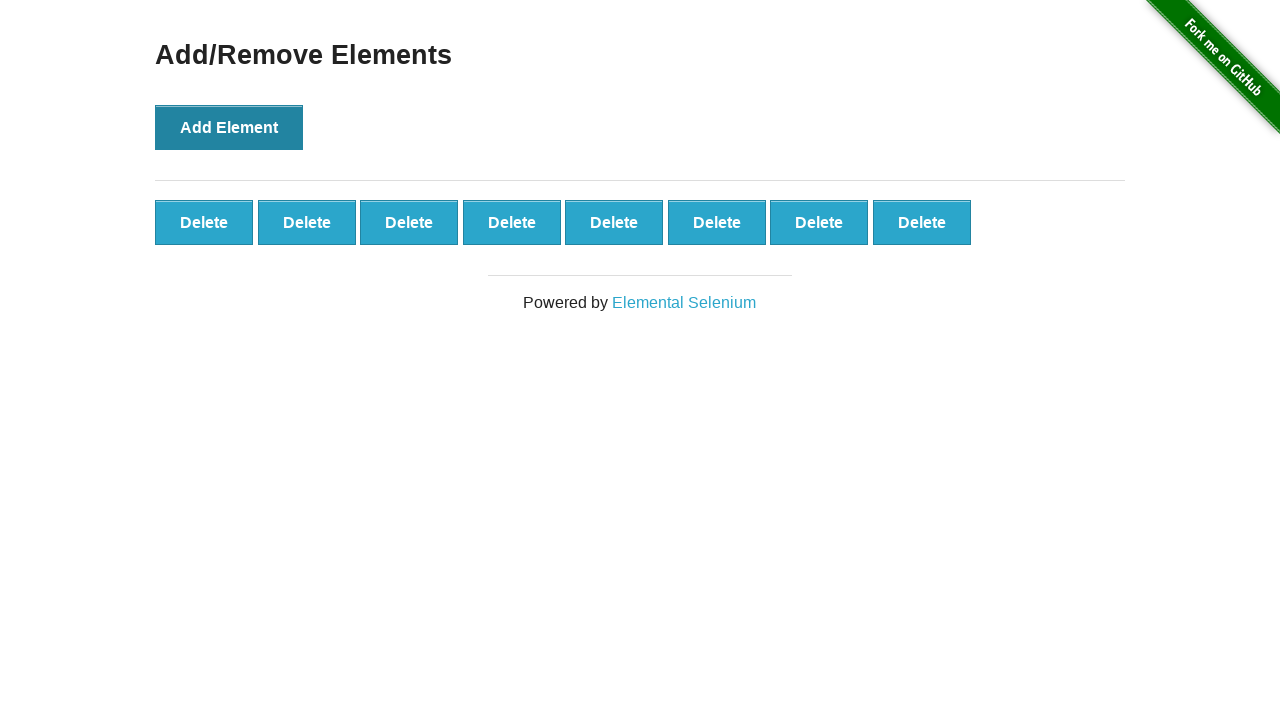

Clicked 'Add Element' button (iteration 9/10) at (229, 127) on button[onclick='addElement()']
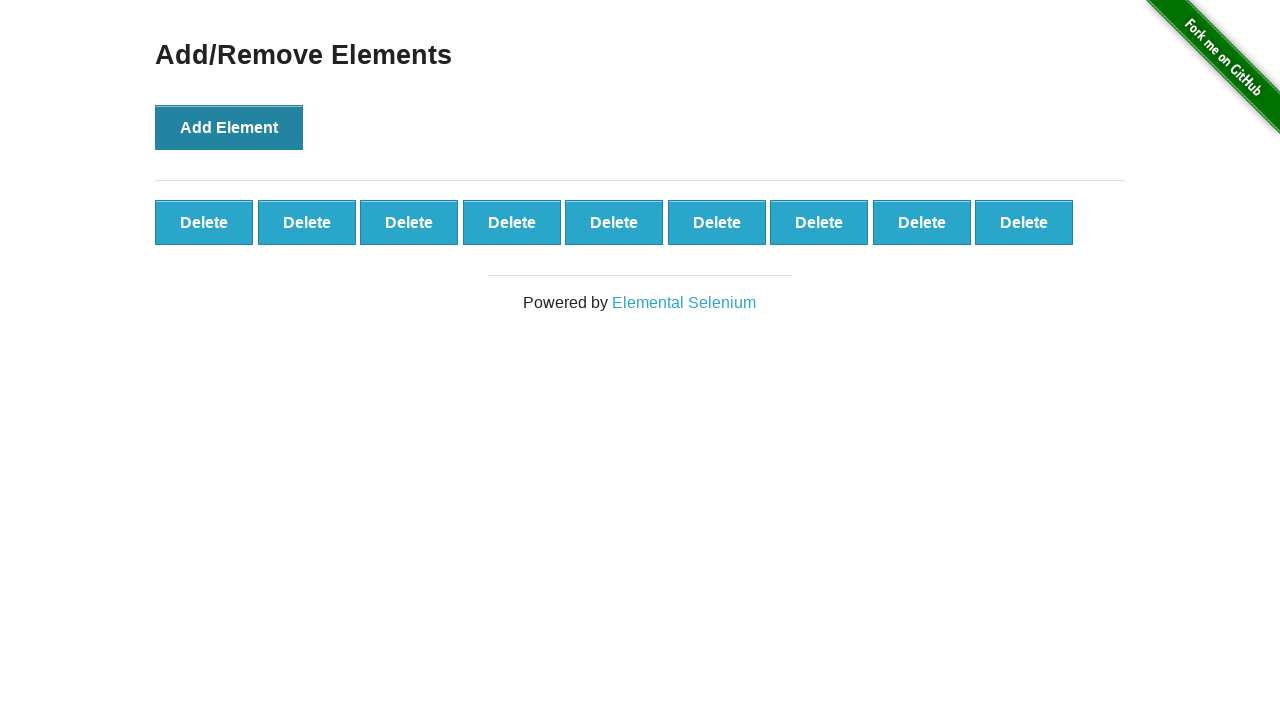

Clicked 'Add Element' button (iteration 10/10) at (229, 127) on button[onclick='addElement()']
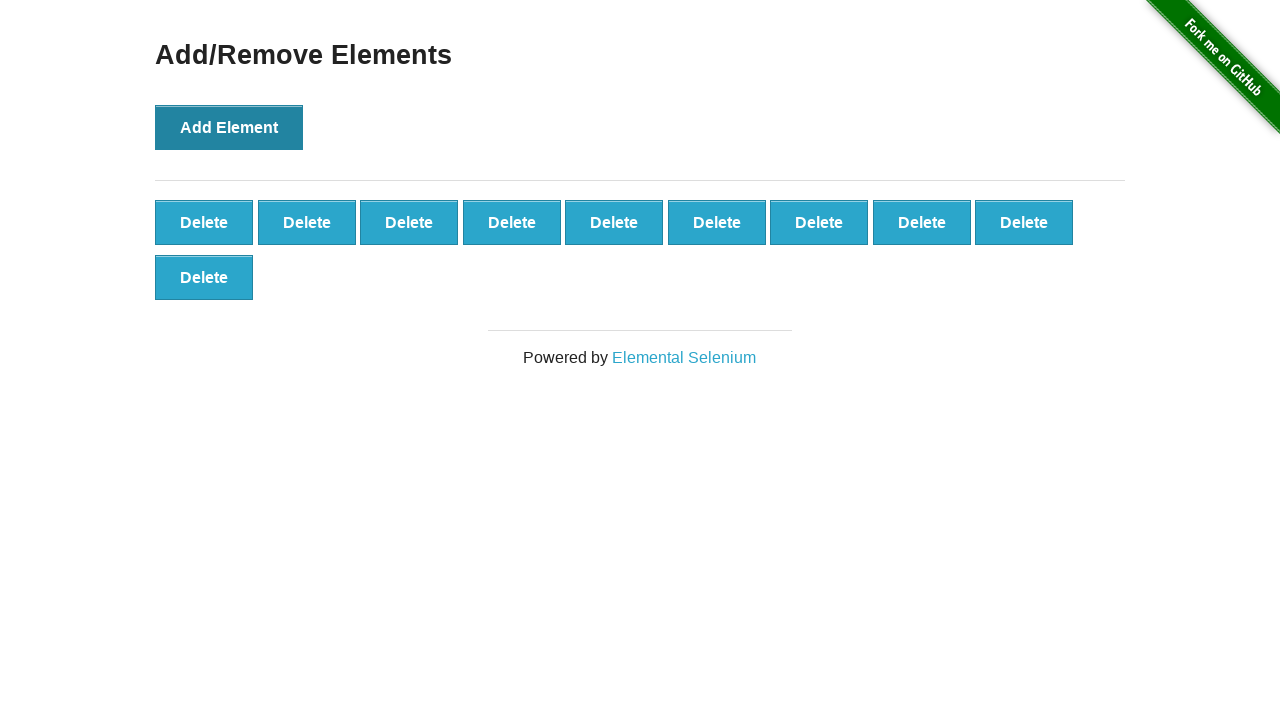

Located all delete buttons after adding 10 elements
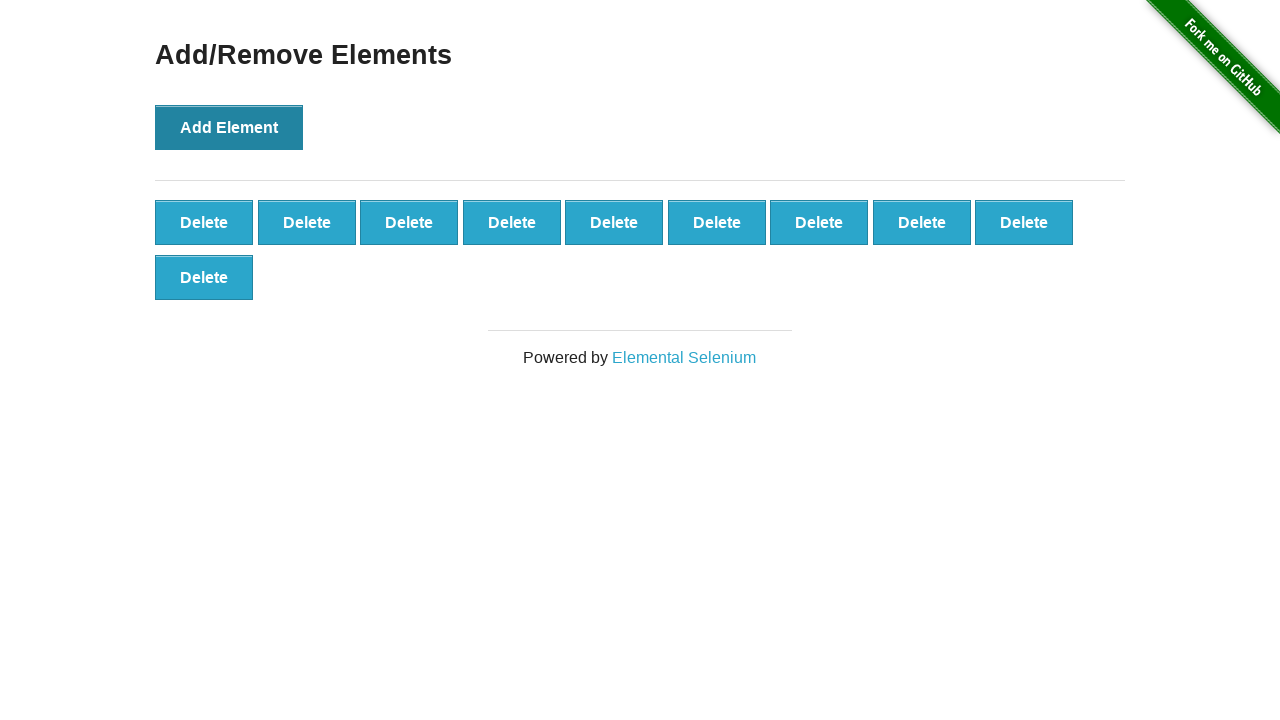

Verified that exactly 10 delete buttons are present
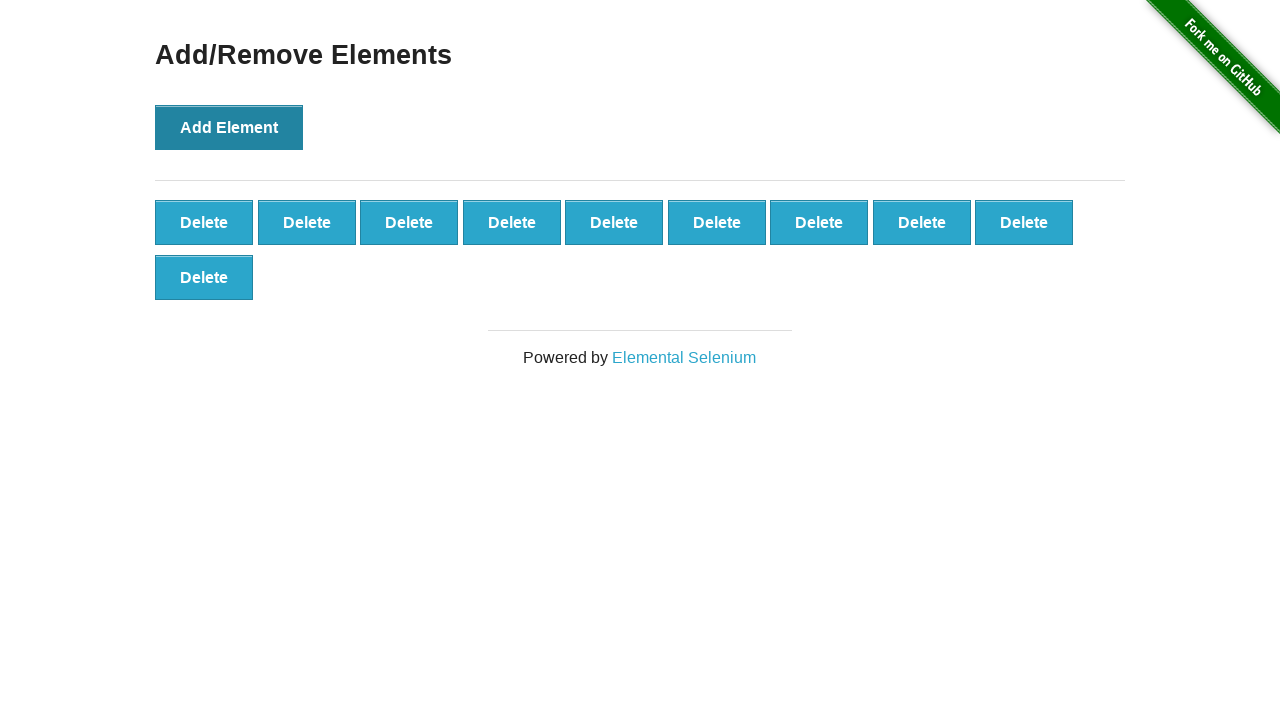

Clicked delete button (remaining: 9) at (204, 222) on .added-manually
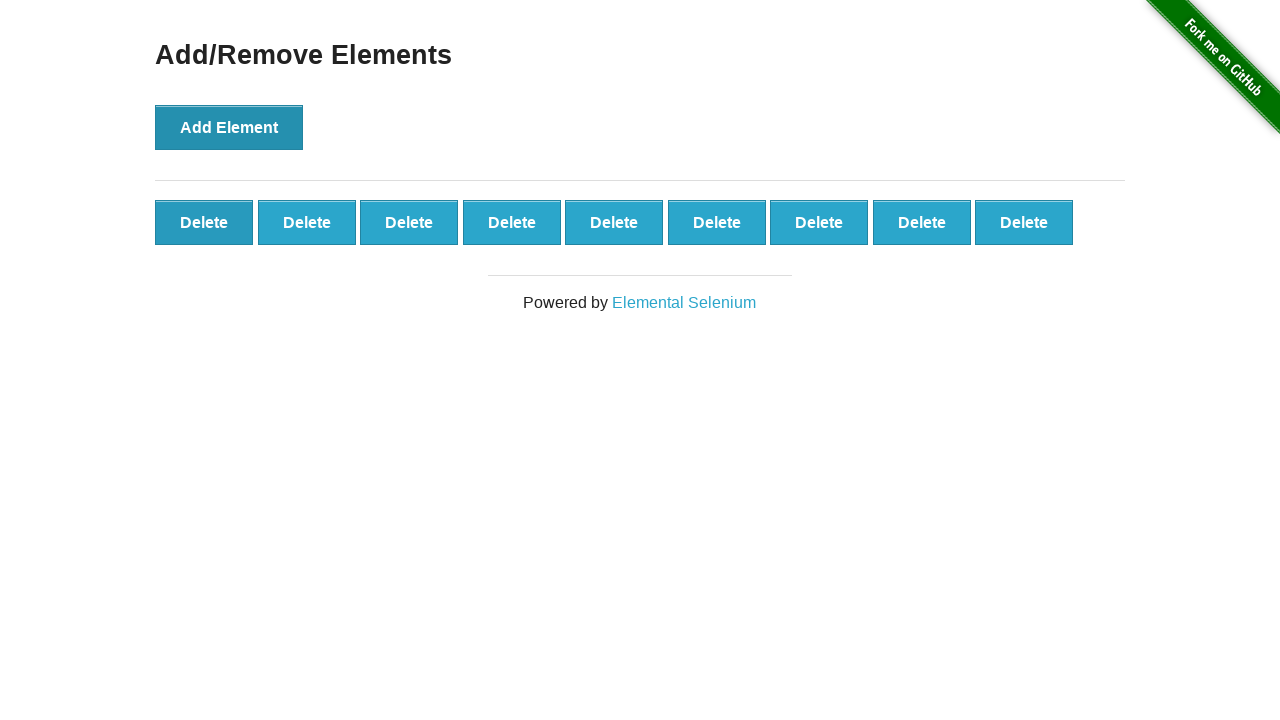

Clicked delete button (remaining: 8) at (204, 222) on .added-manually
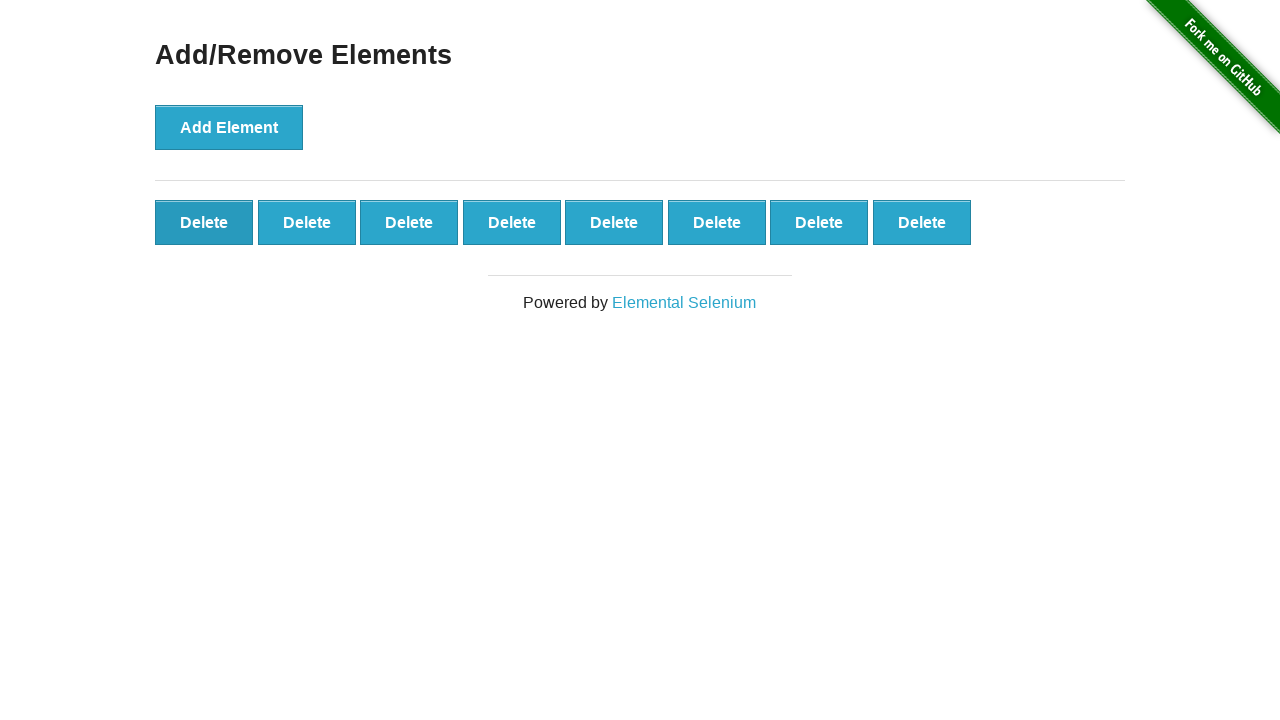

Clicked delete button (remaining: 7) at (204, 222) on .added-manually
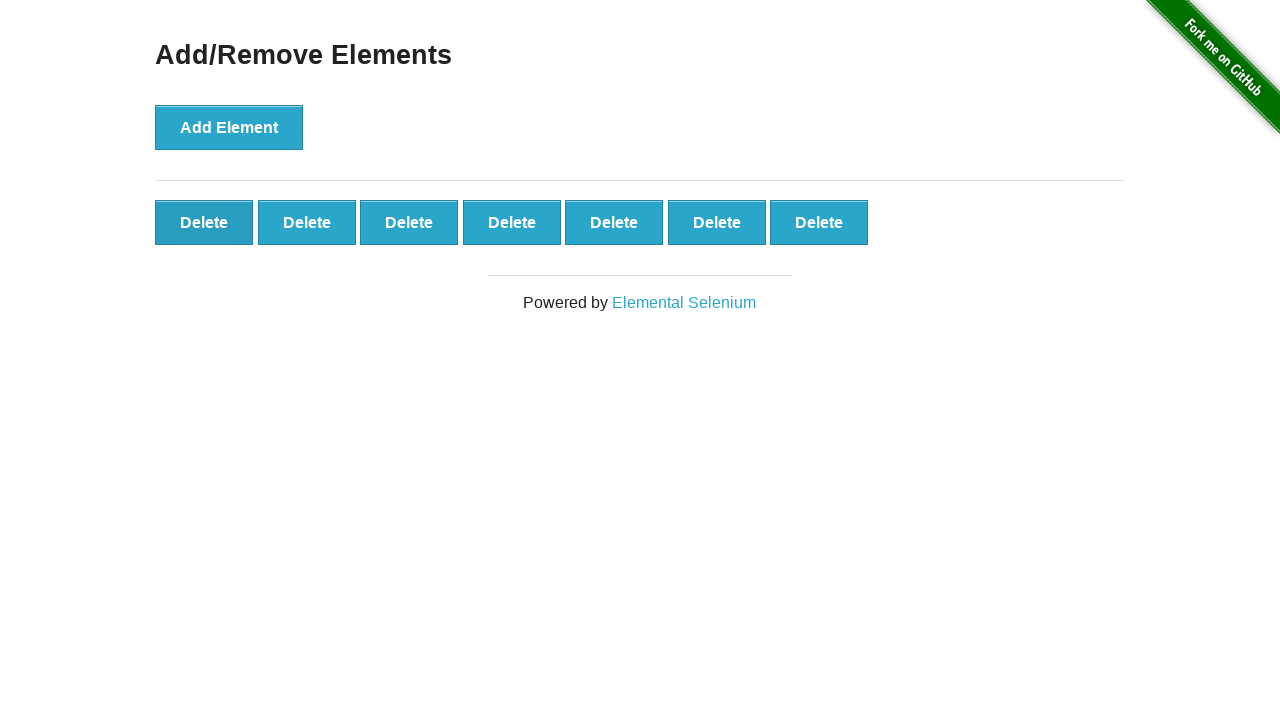

Clicked delete button (remaining: 6) at (204, 222) on .added-manually
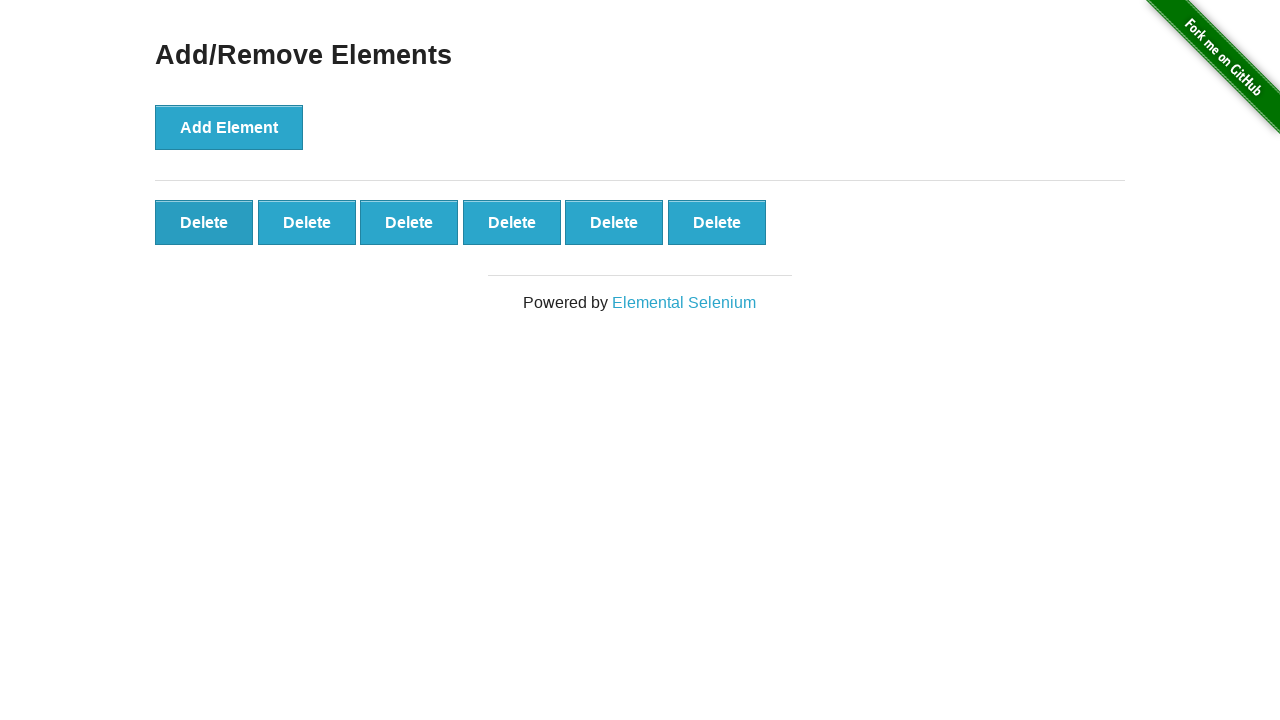

Clicked delete button (remaining: 5) at (204, 222) on .added-manually
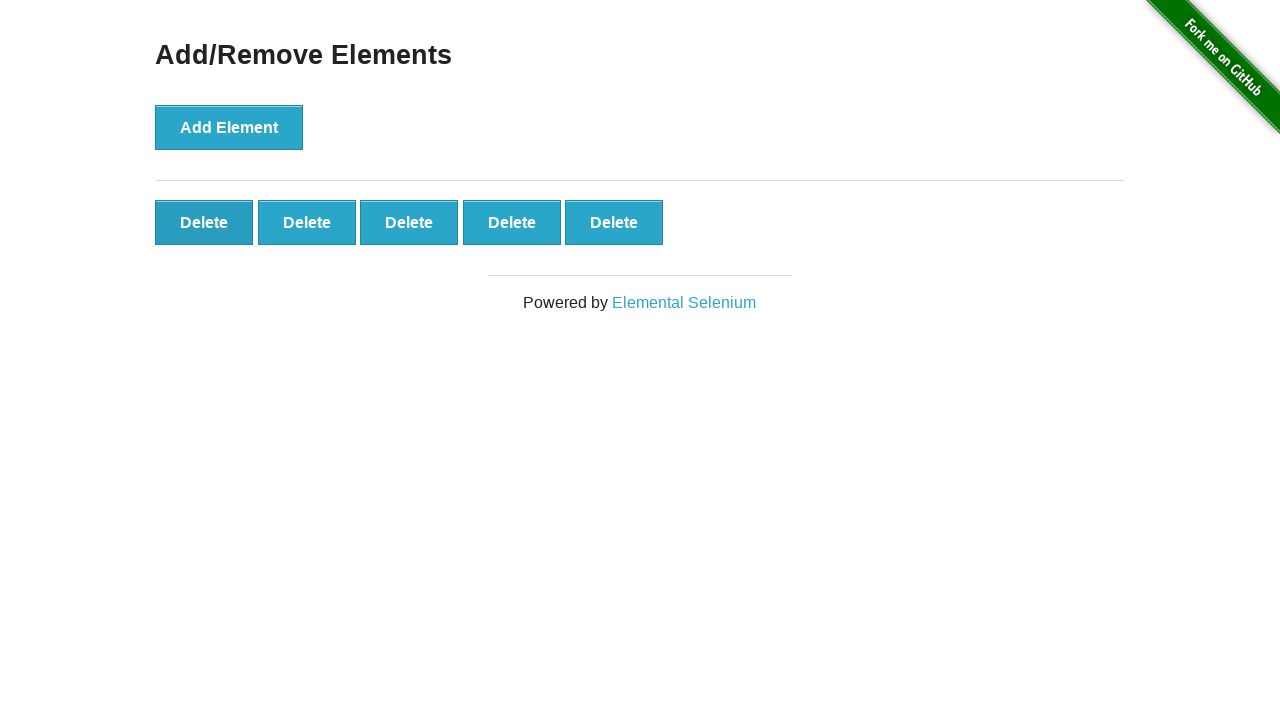

Clicked delete button (remaining: 4) at (204, 222) on .added-manually
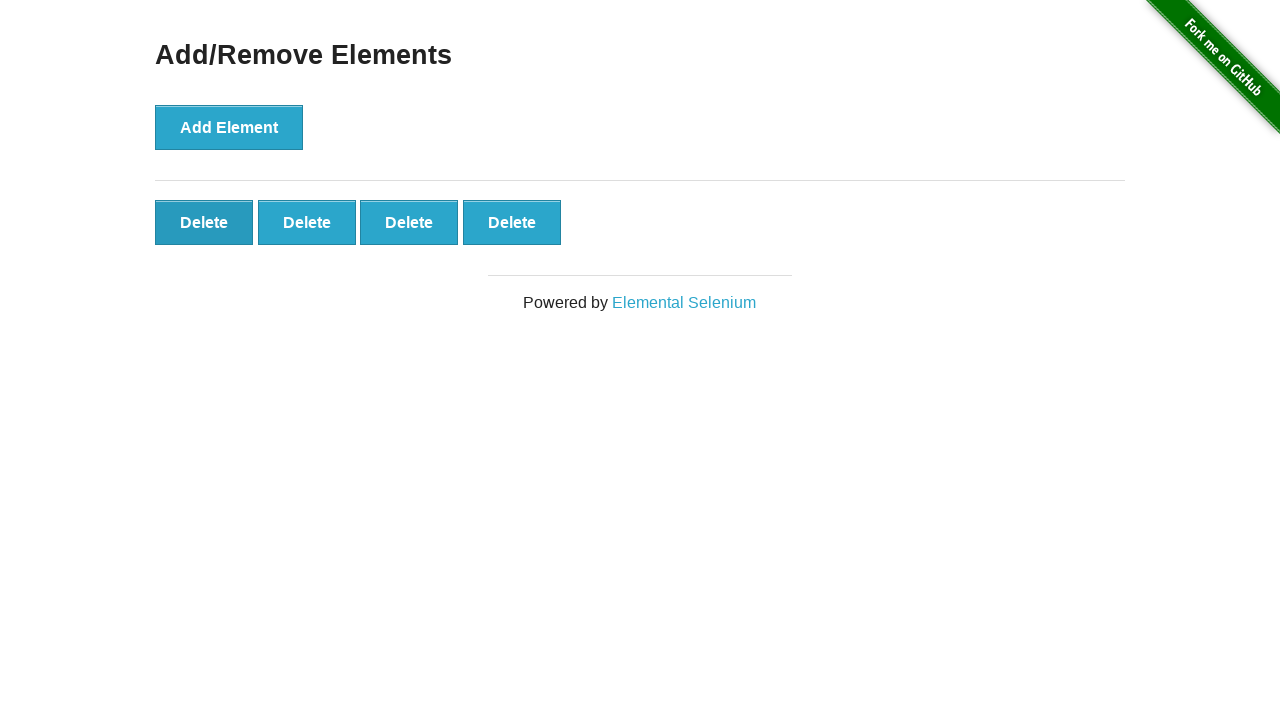

Clicked delete button (remaining: 3) at (204, 222) on .added-manually
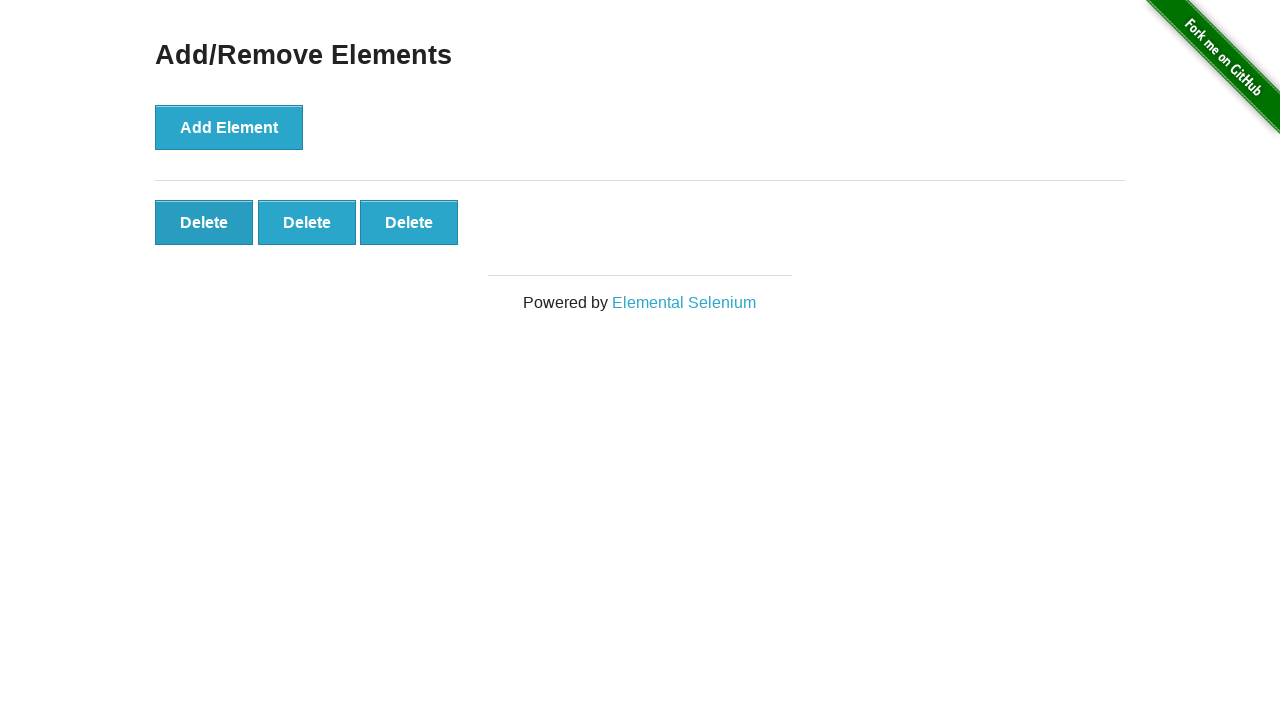

Clicked delete button (remaining: 2) at (204, 222) on .added-manually
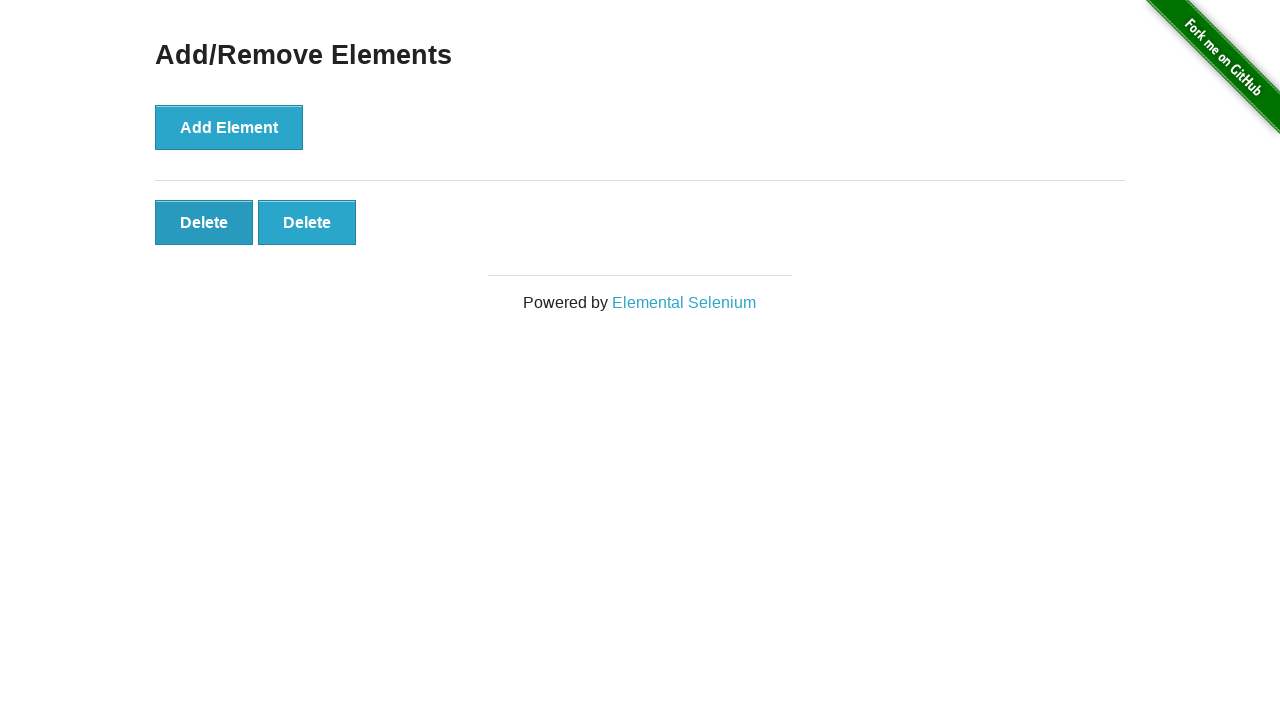

Clicked delete button (remaining: 1) at (204, 222) on .added-manually
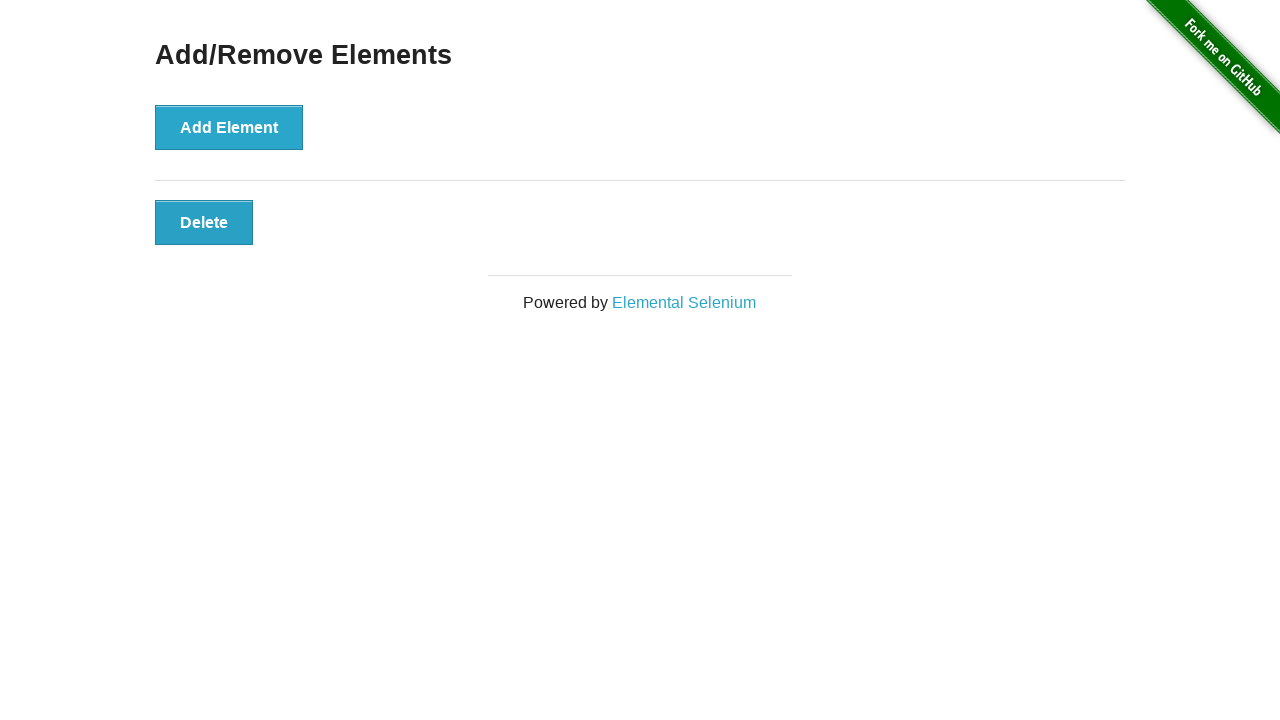

Clicked delete button (remaining: 0) at (204, 222) on .added-manually
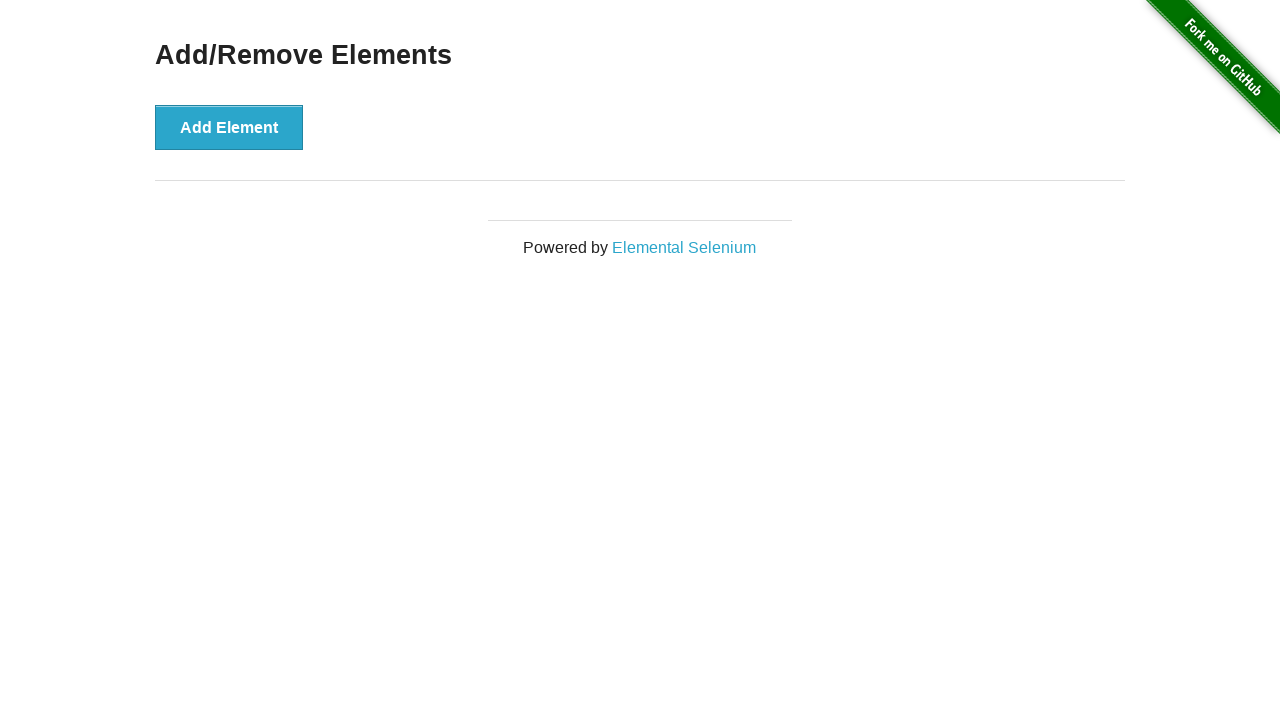

Verified that all delete buttons have been removed
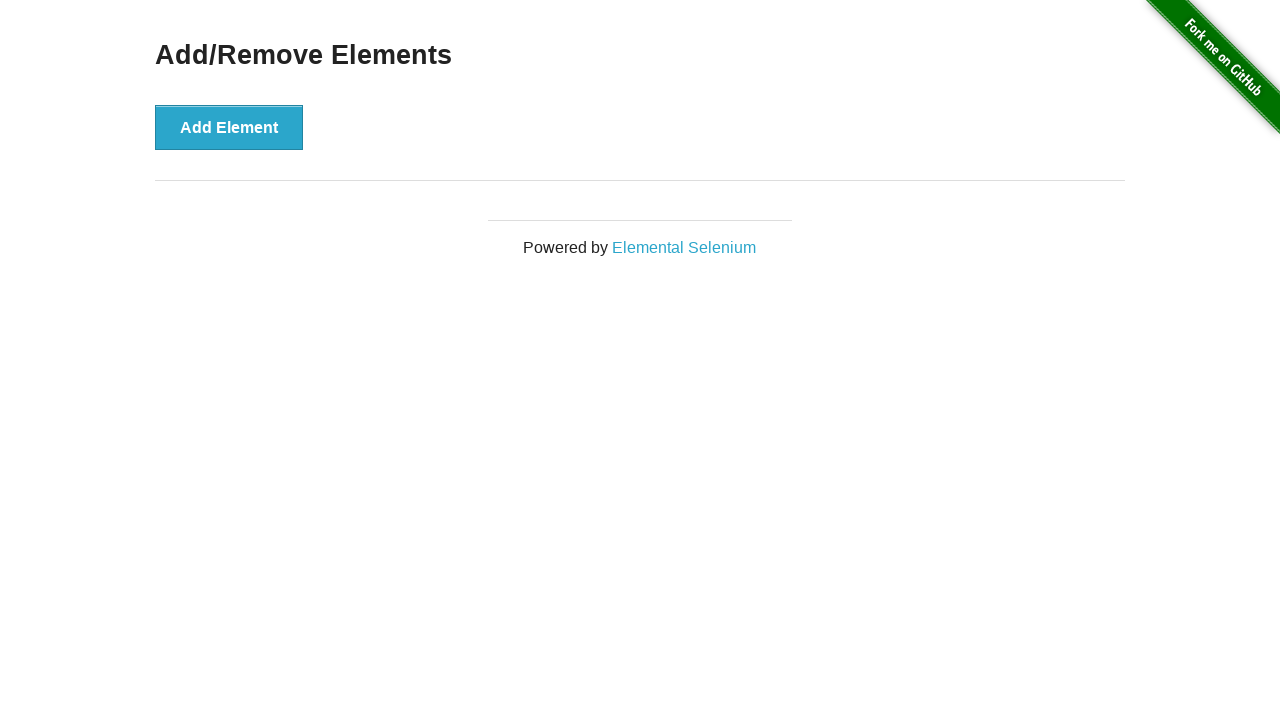

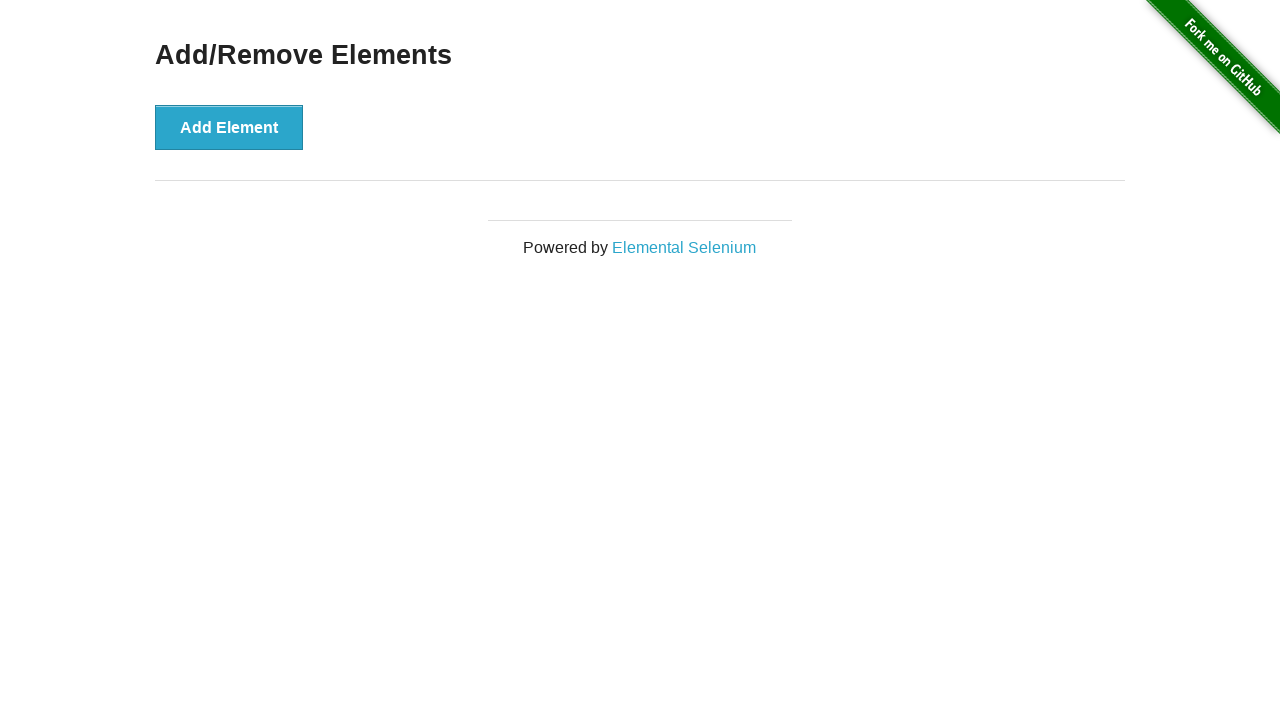